Tests the search functionality on BookWagon website by searching for "Selenium" and verifying that results are displayed

Starting URL: https://www.bookswagon.com

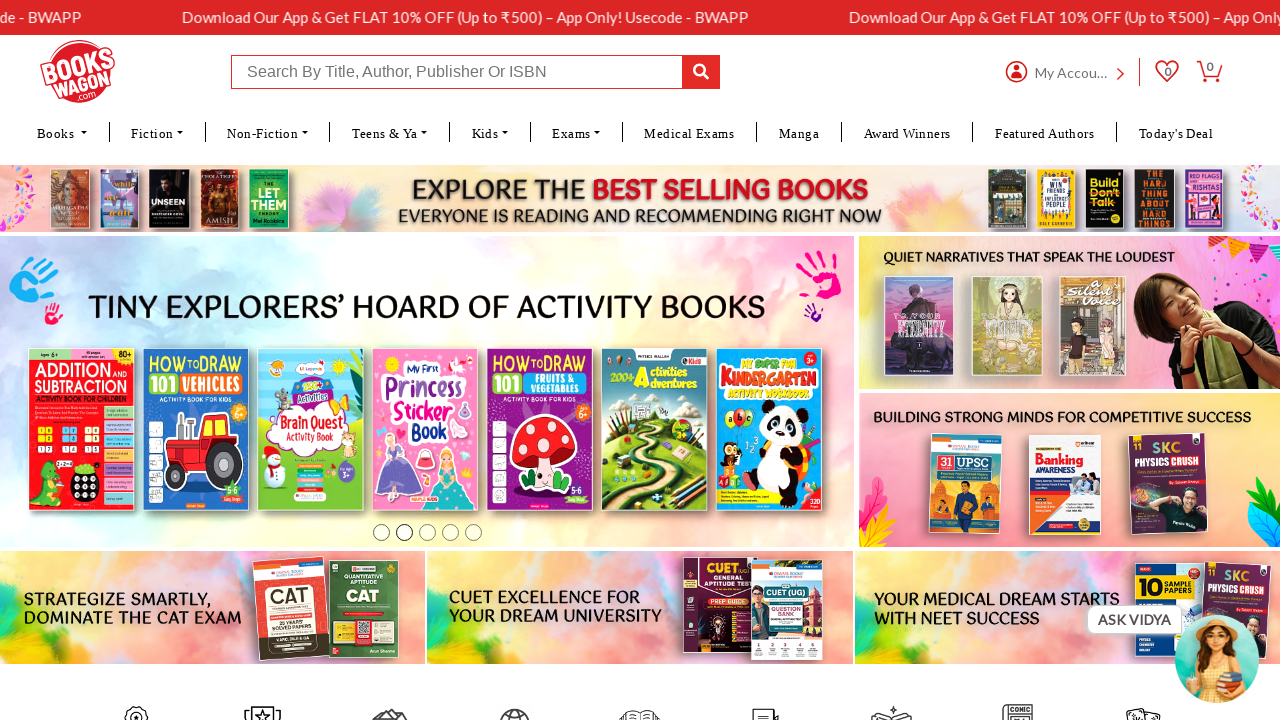

Filled search field with 'Selenium' on #inputbar
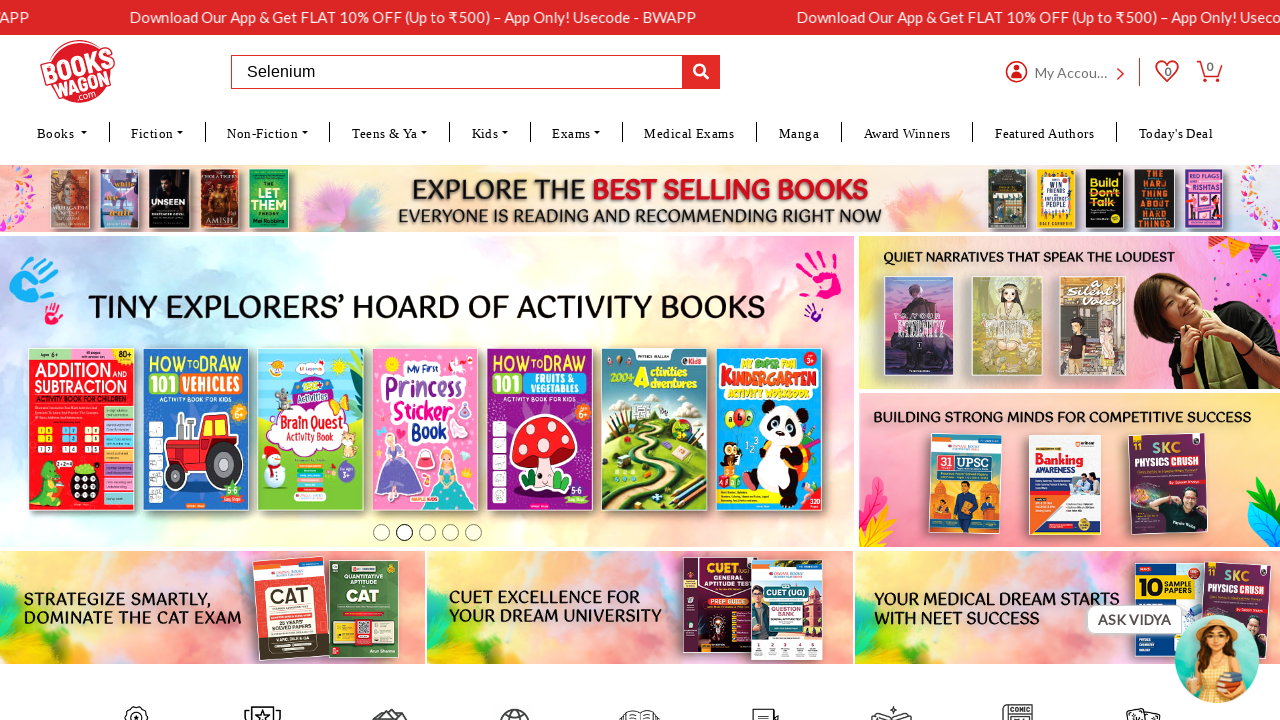

Clicked search button to submit search at (701, 72) on #btnTopSearch
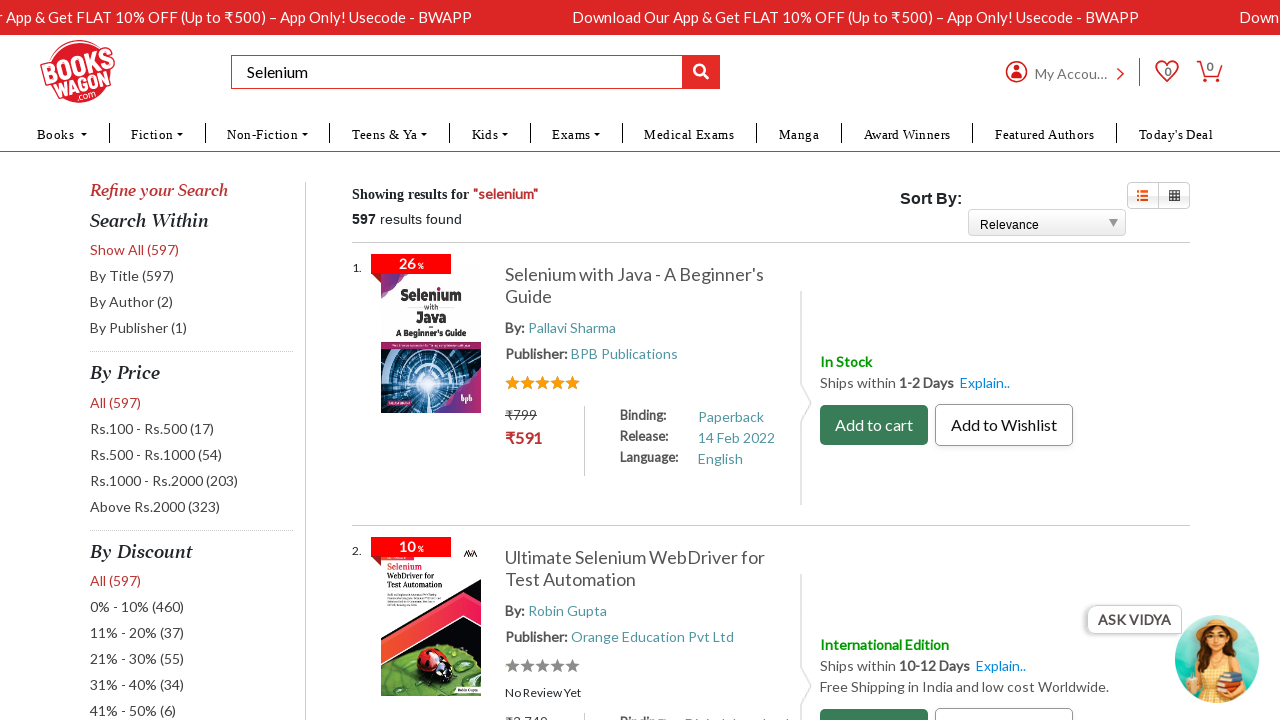

Search results loaded and displayed
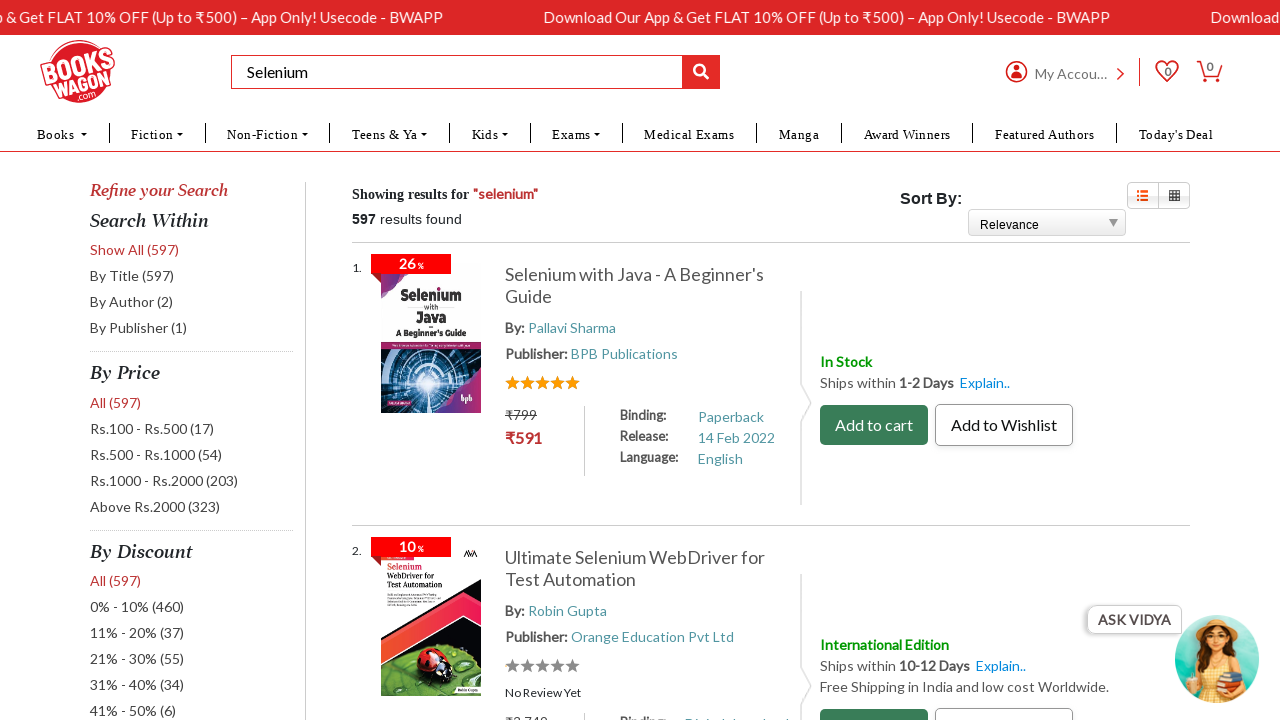

Retrieved search results text content
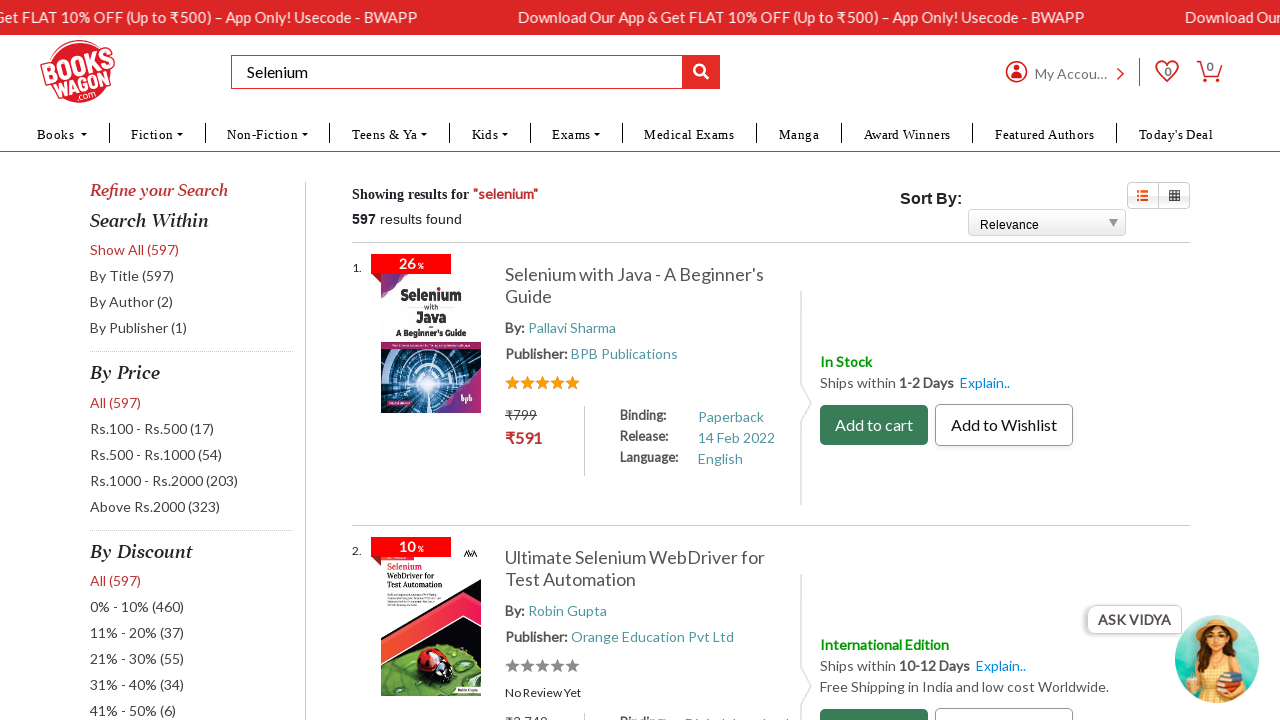

Verified that search results contain 'Selenium'
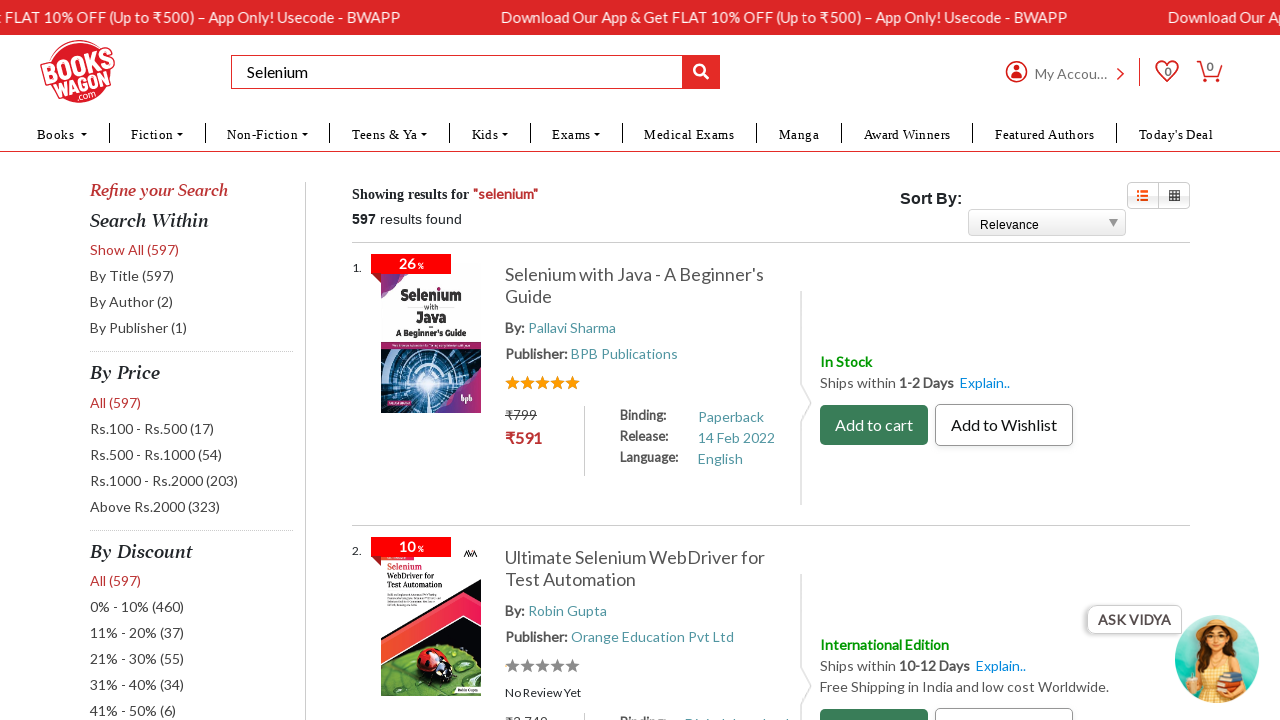

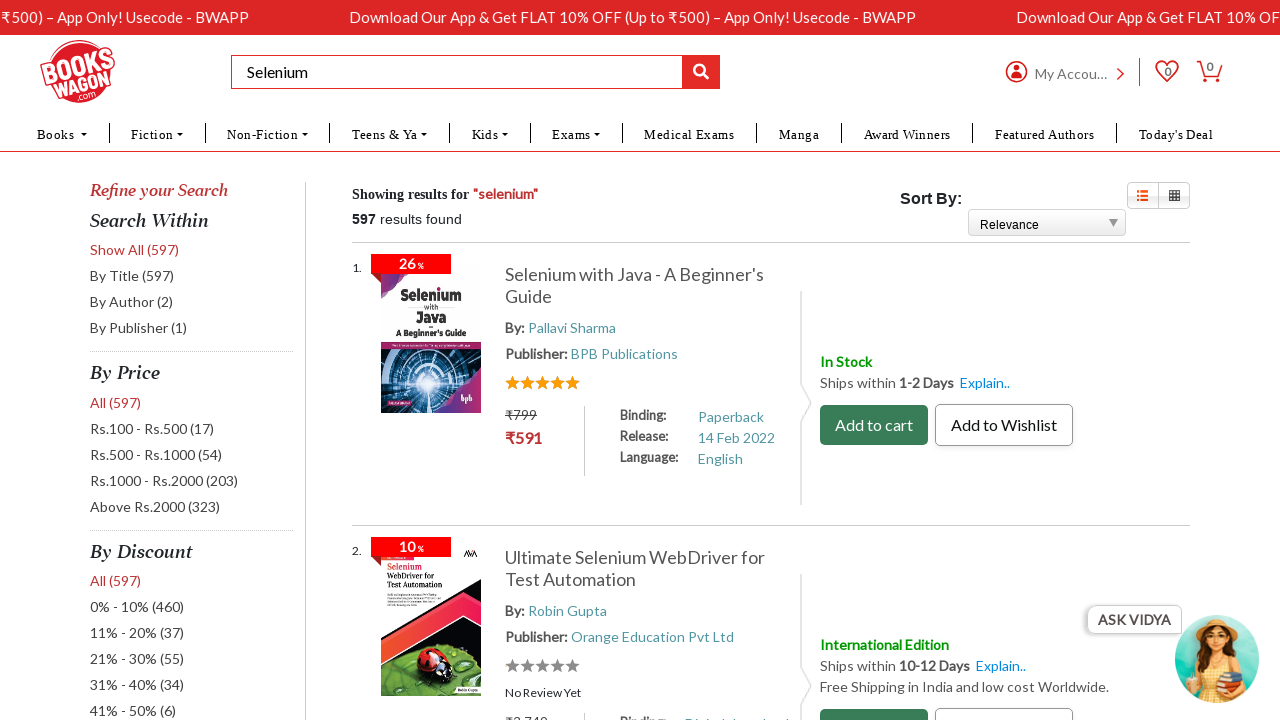